Tests the first and last name fields on a registration form by filling them and verifying the input

Starting URL: https://phptravels.org/register.php

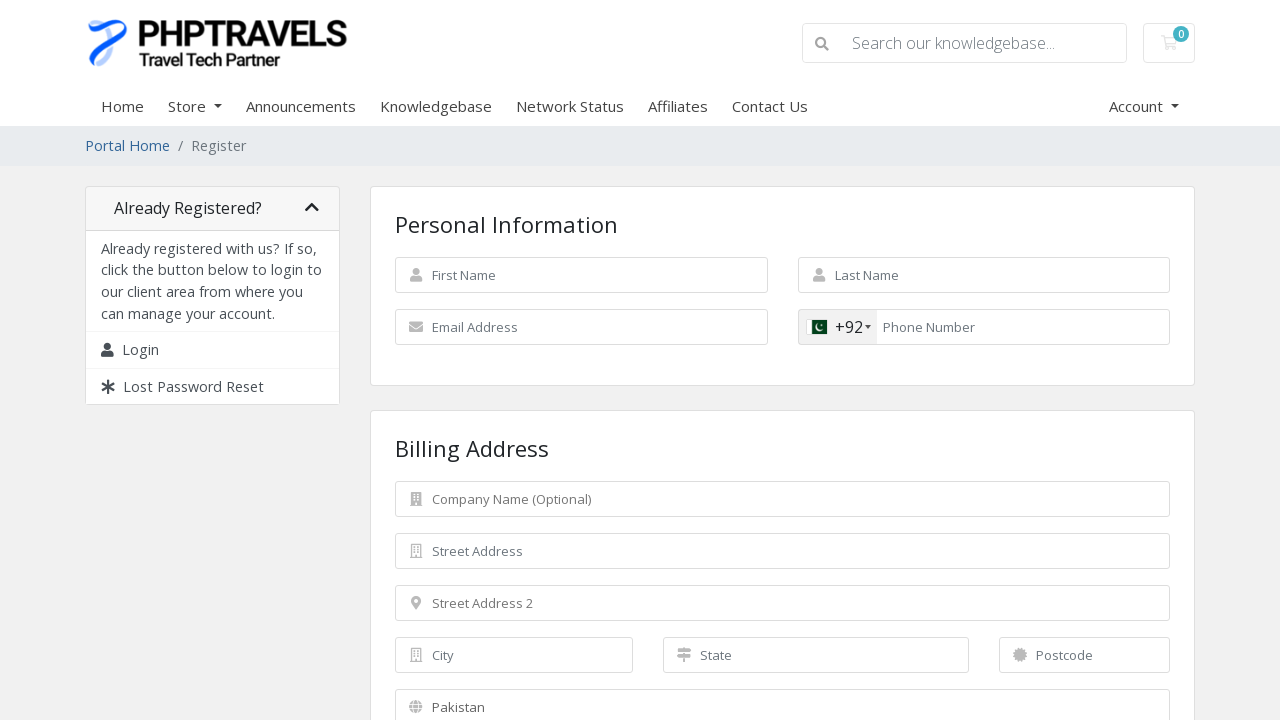

Navigated to registration form at https://phptravels.org/register.php
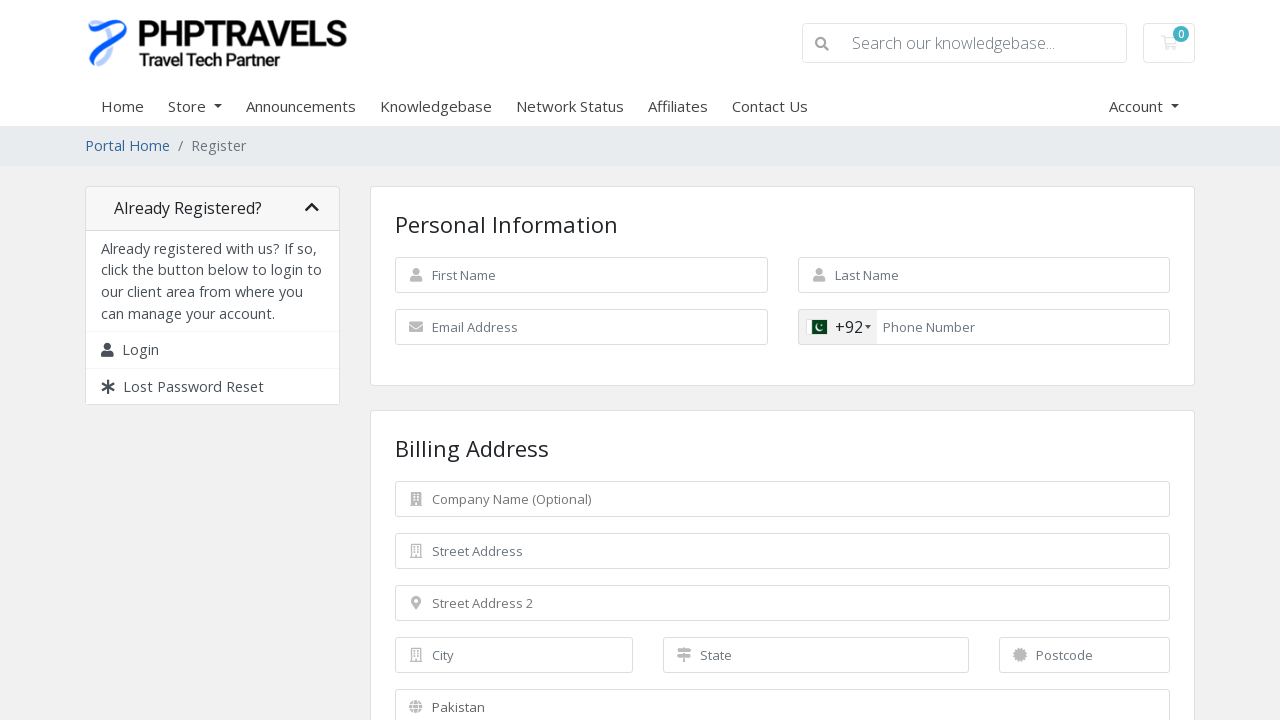

Filled first name field with 'Test_001' on #inputFirstName
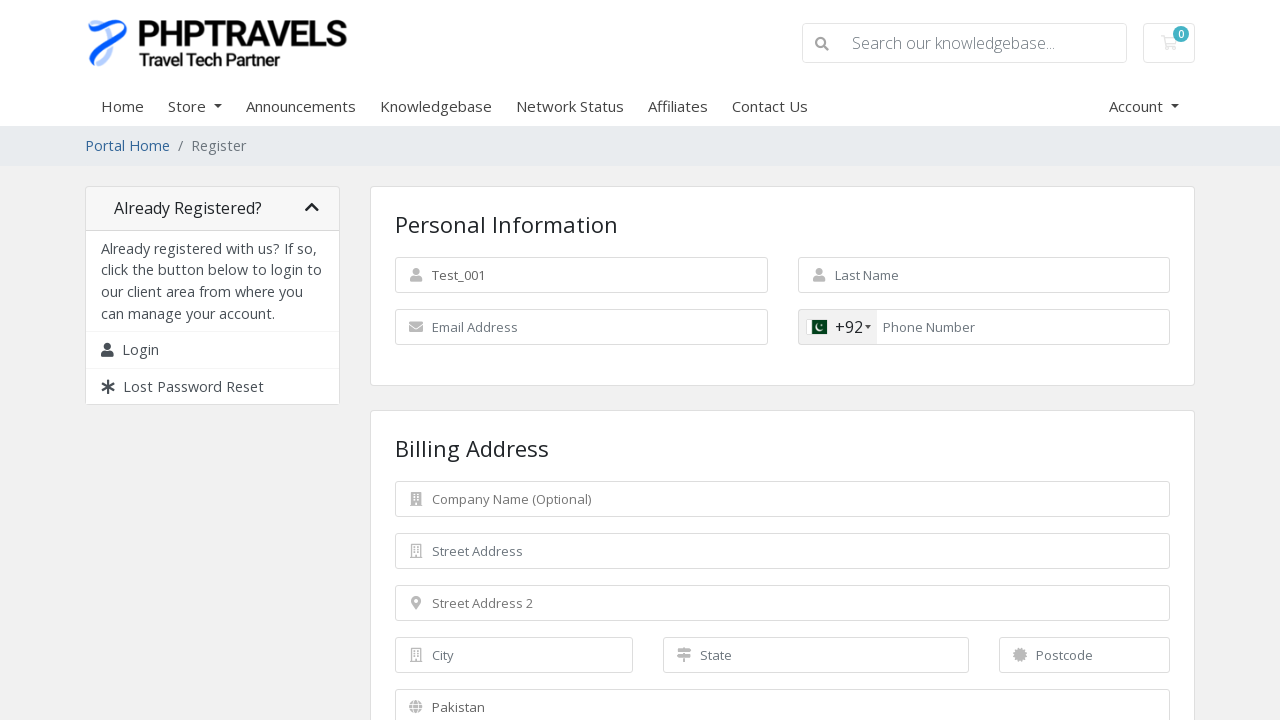

Filled last name field with 'Testing' on input[name='lastname']
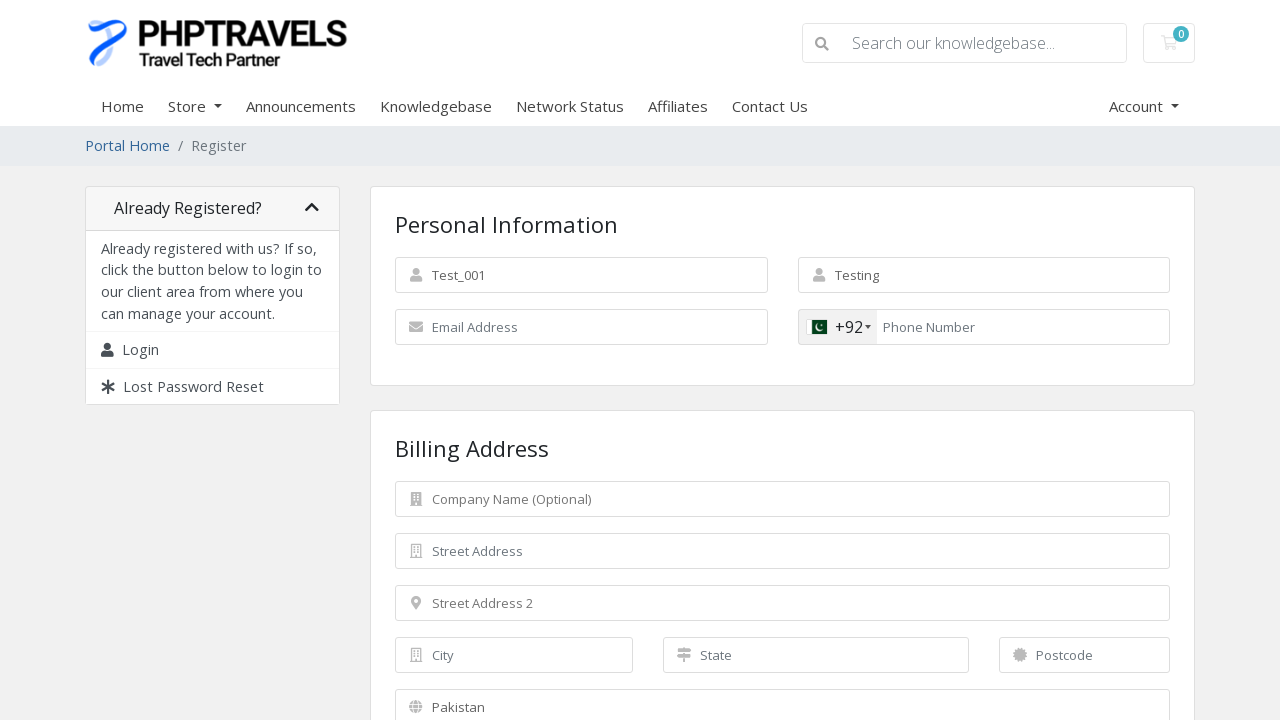

Verified first name field contains 'Test_001'
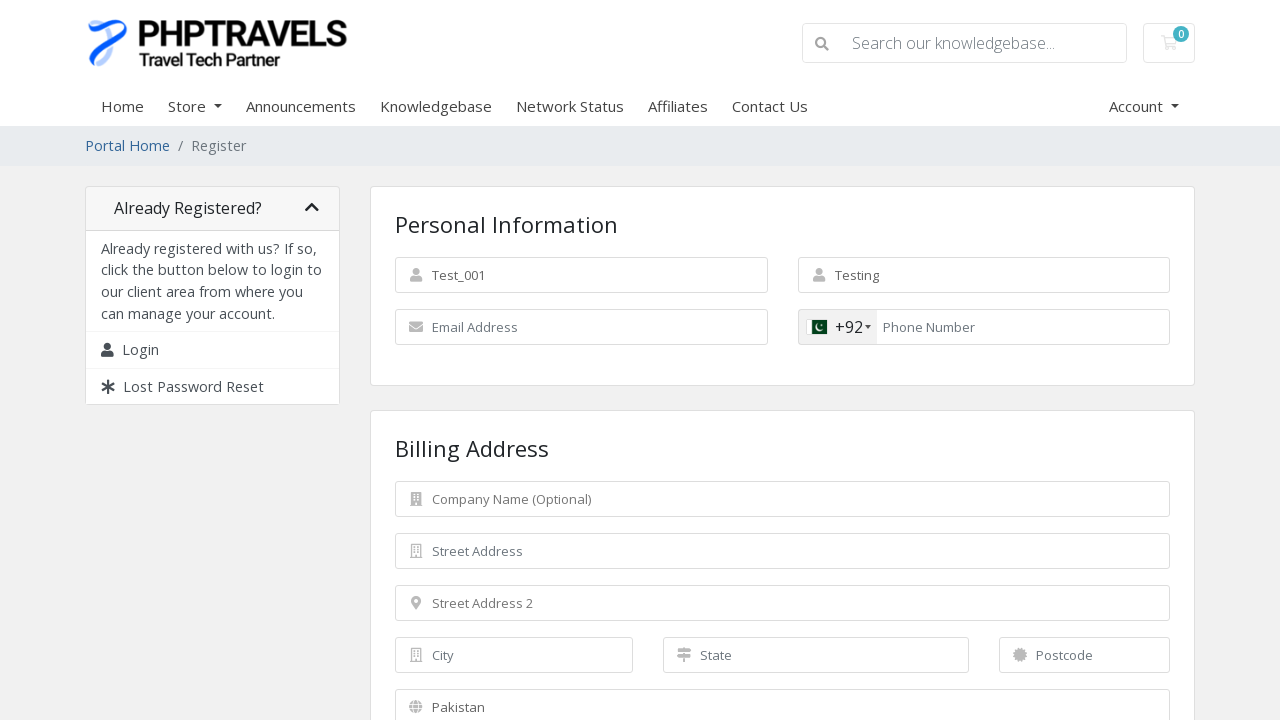

Verified last name field contains 'Testing'
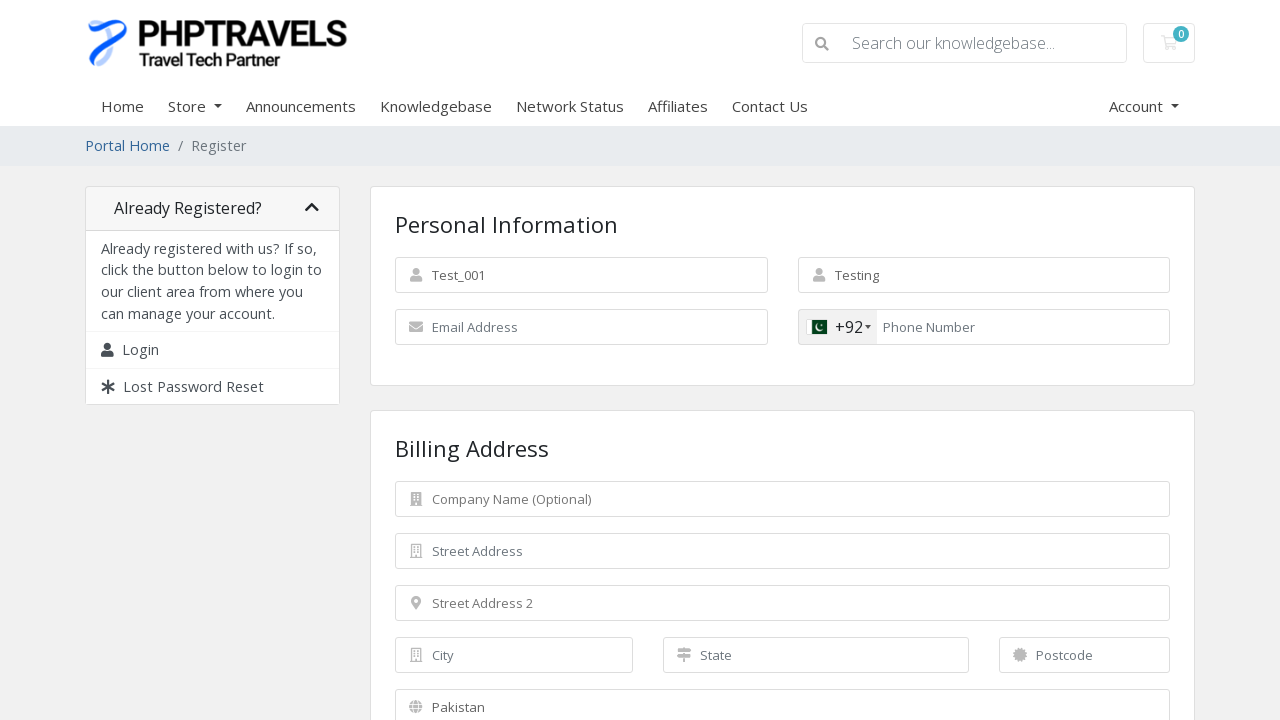

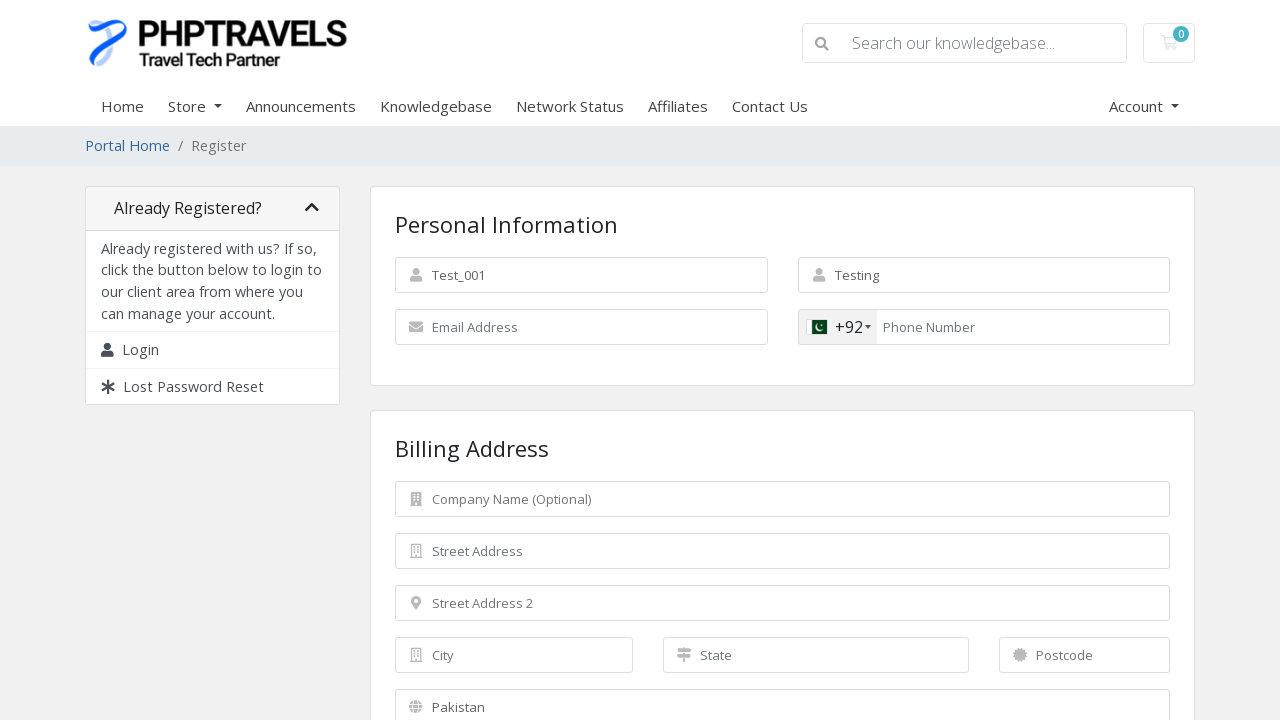